Tests dropdown selection functionality by selecting options using different methods

Starting URL: https://the-internet.herokuapp.com/dropdown

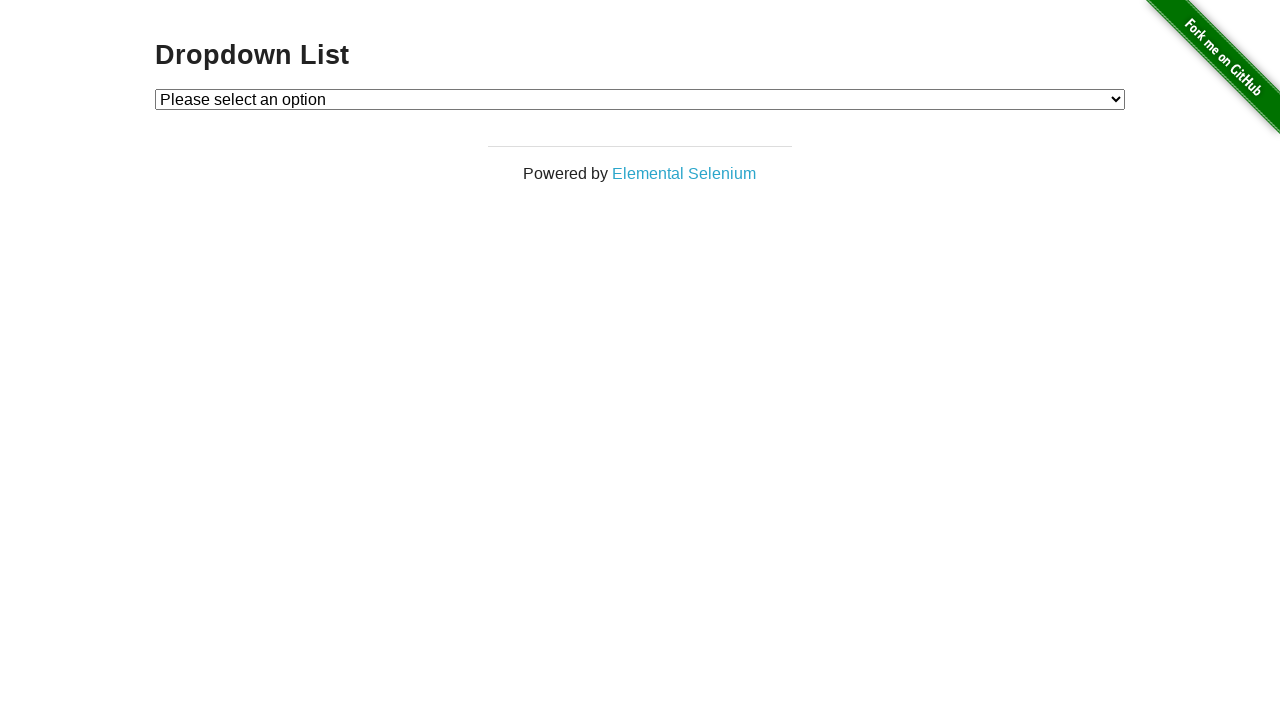

Located dropdown element
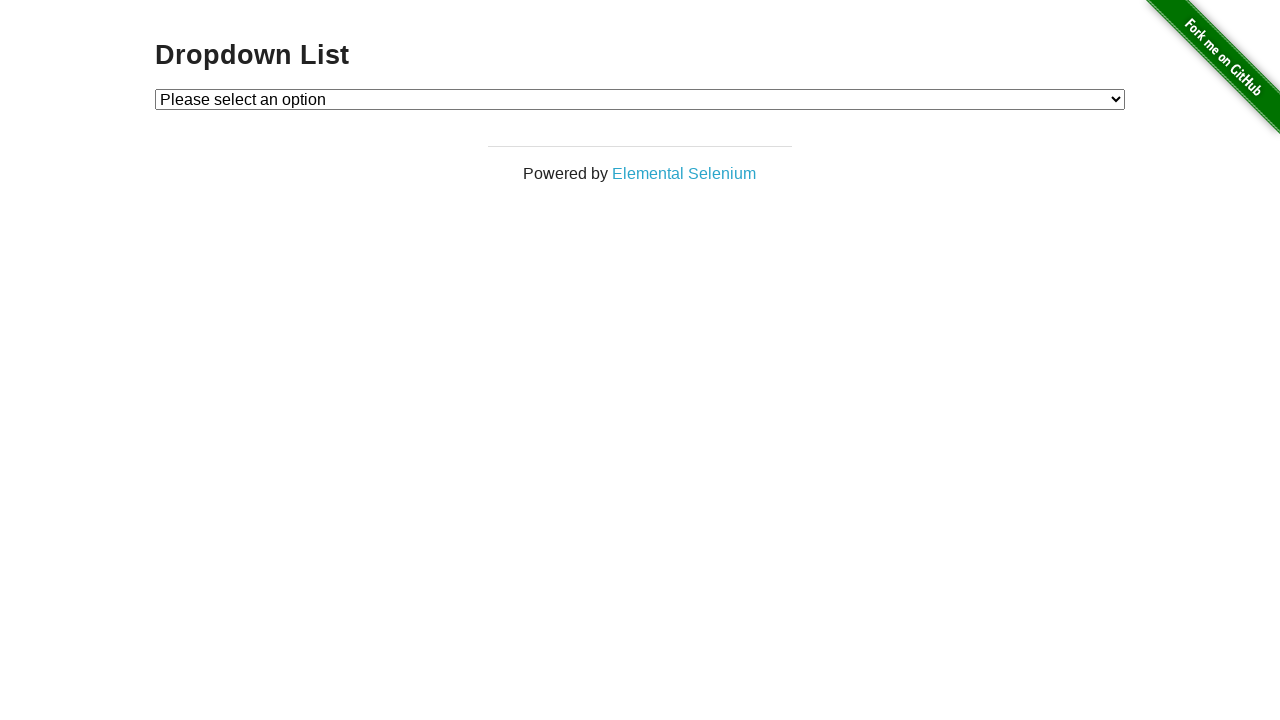

Selected 'Option 1' from dropdown by label on #dropdown
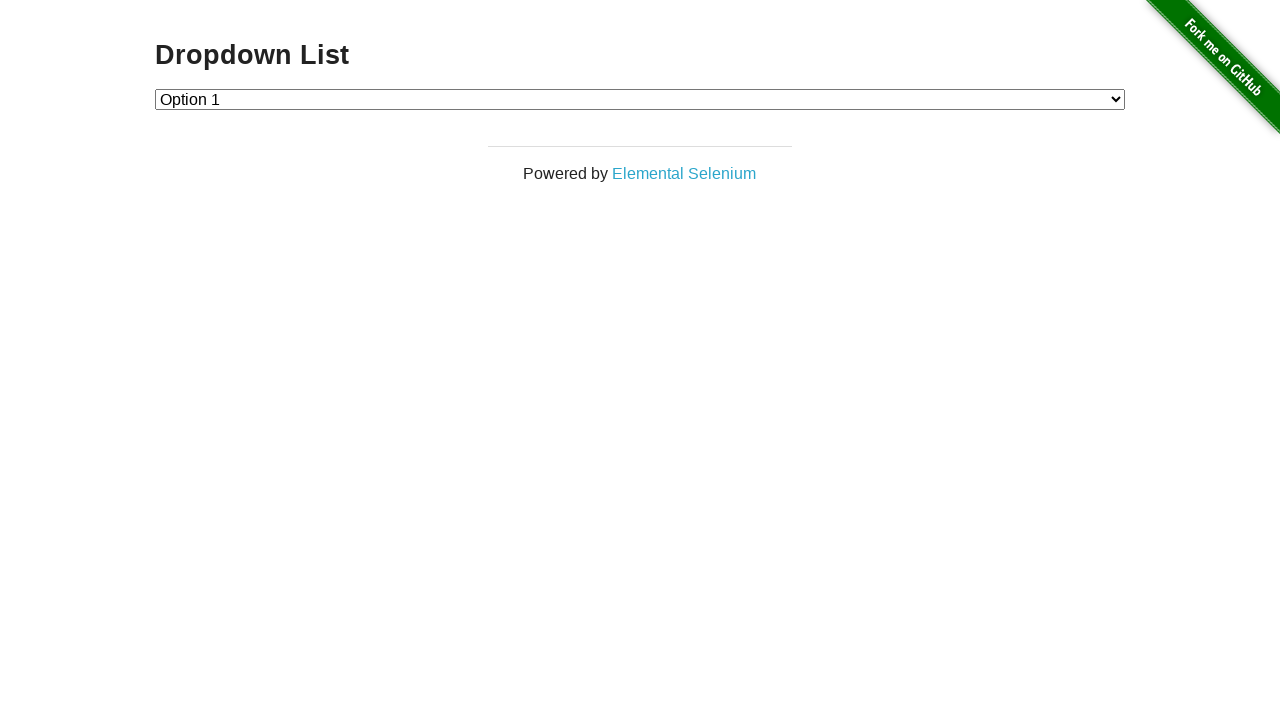

Verified 'Option 1' is selected
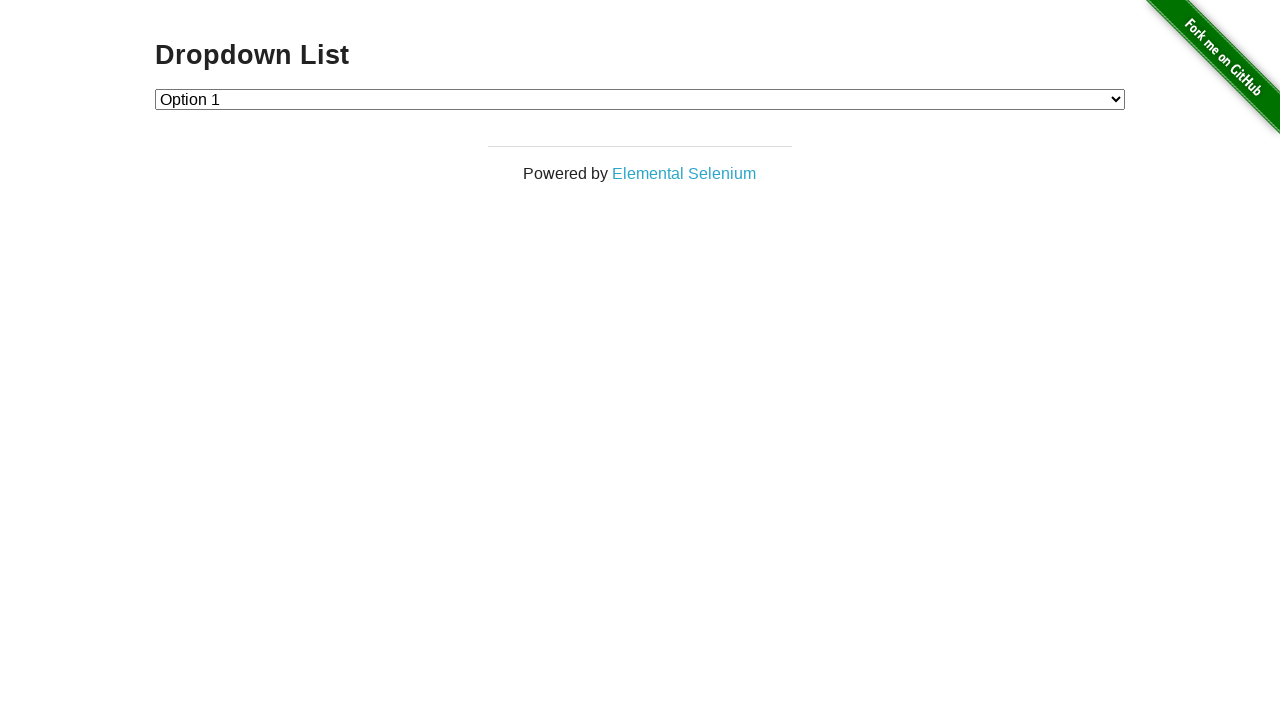

Selected option with value '2' from dropdown on #dropdown
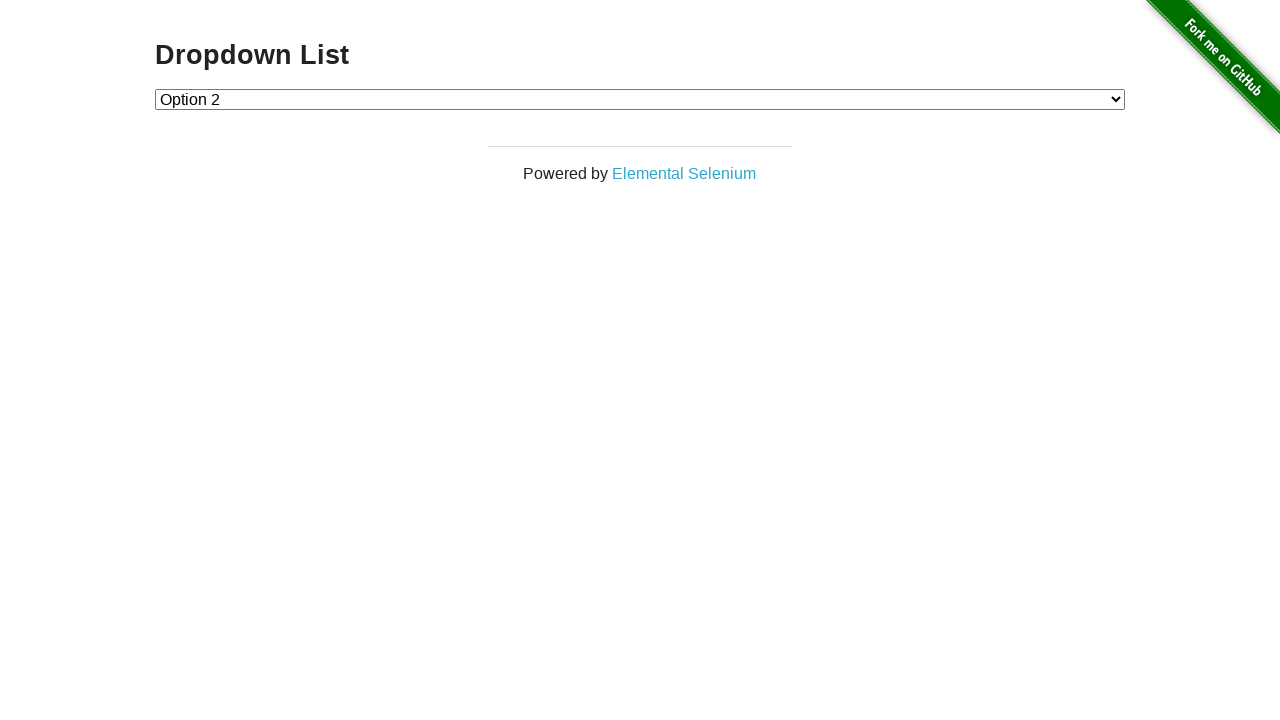

Verified 'Option 2' is selected
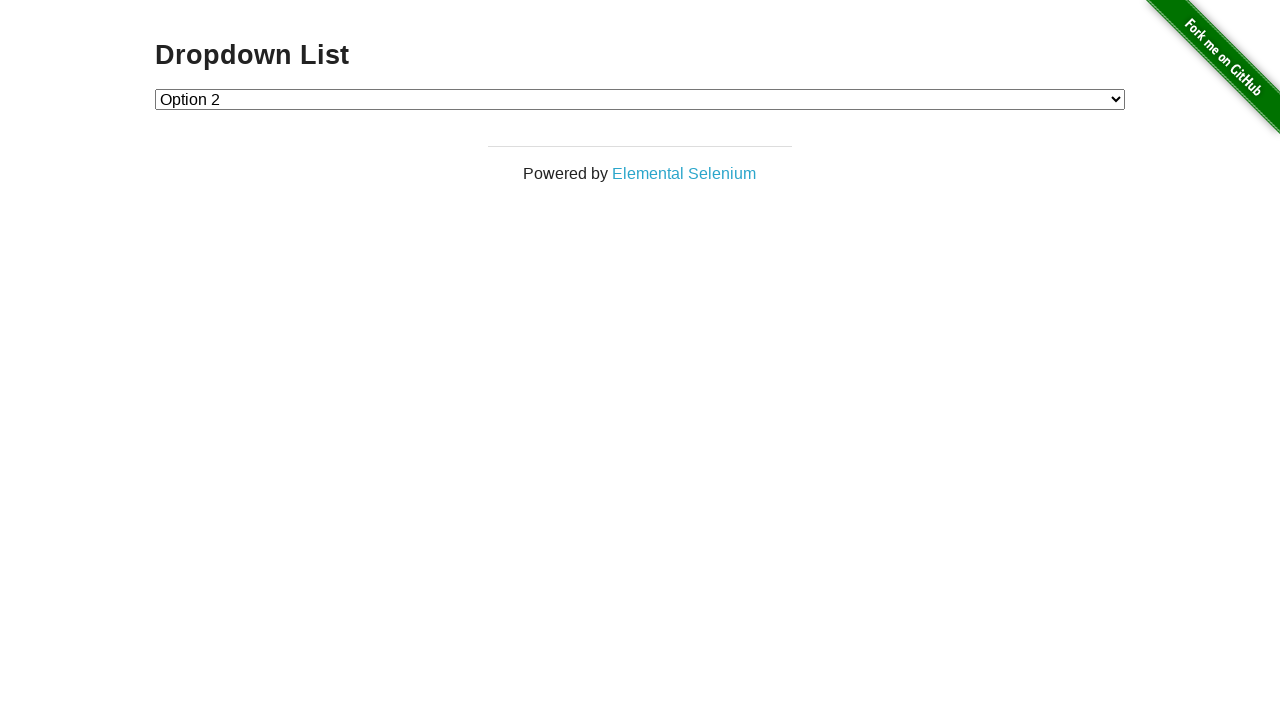

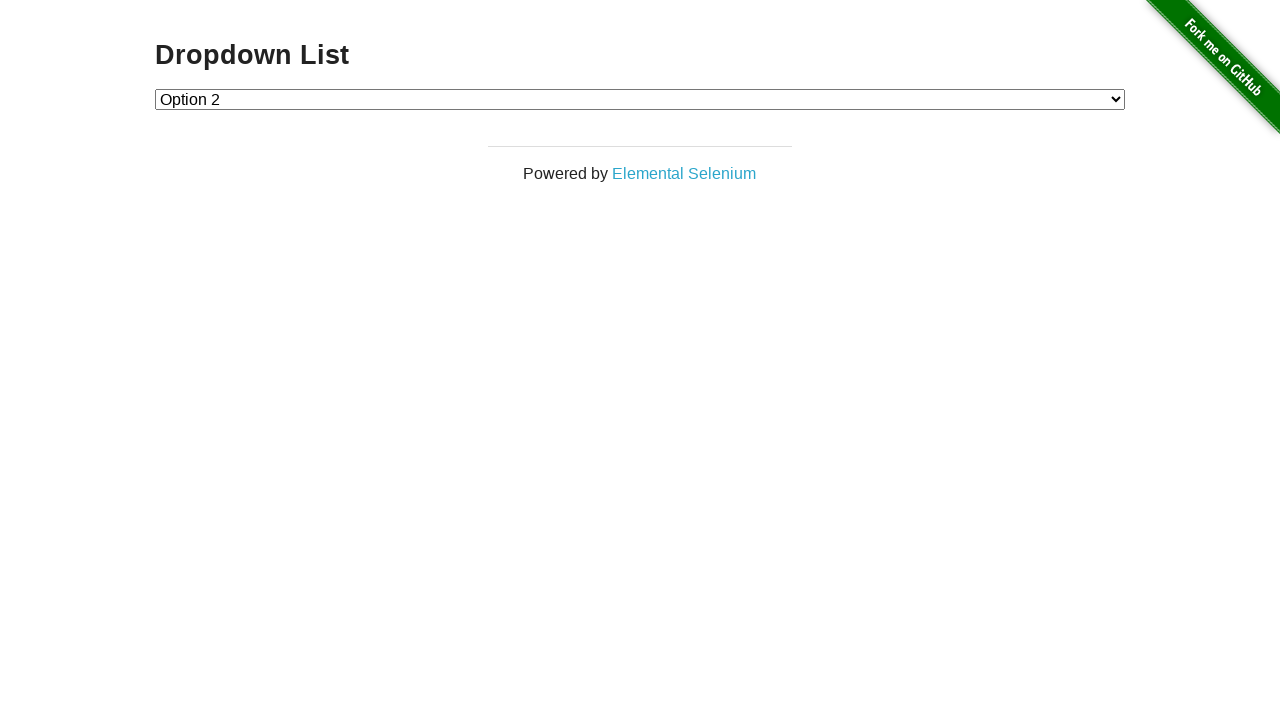